Fills out a registration form with user information including name, email, password, phone, and gender selection

Starting URL: https://practice.cydeo.com/registration_form

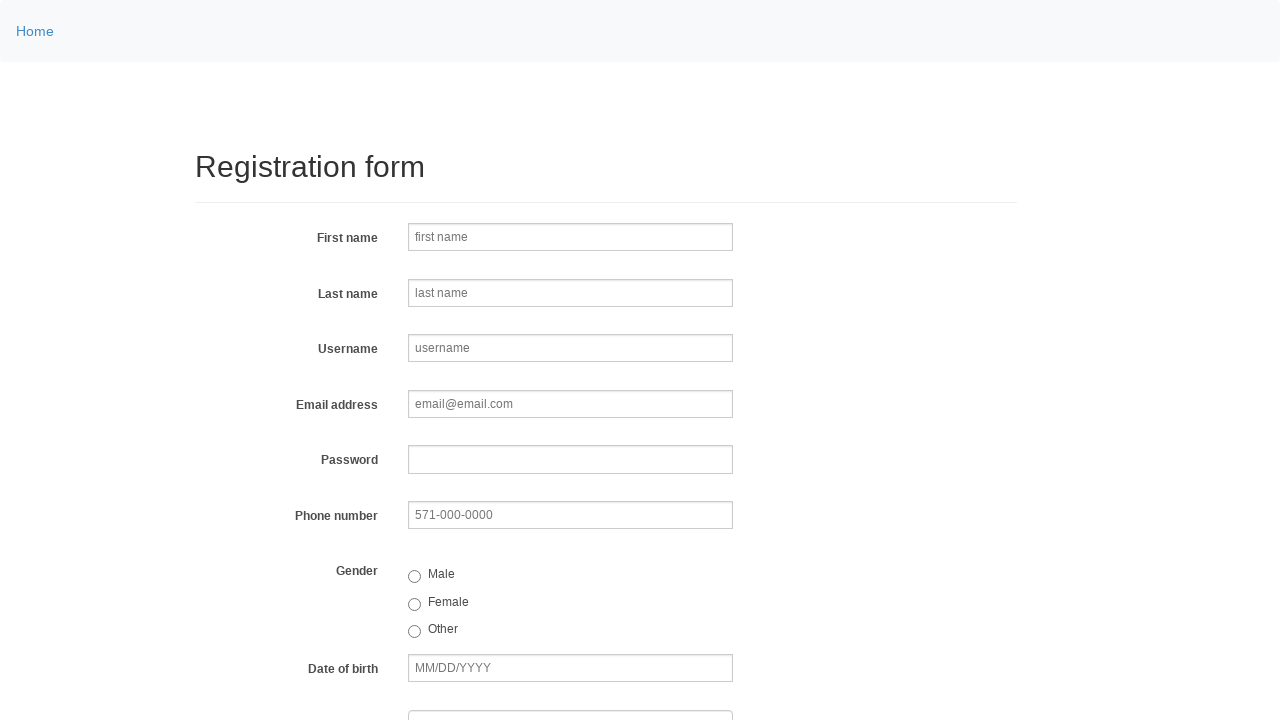

Filled first name field with 'John' on input[name='firstname']
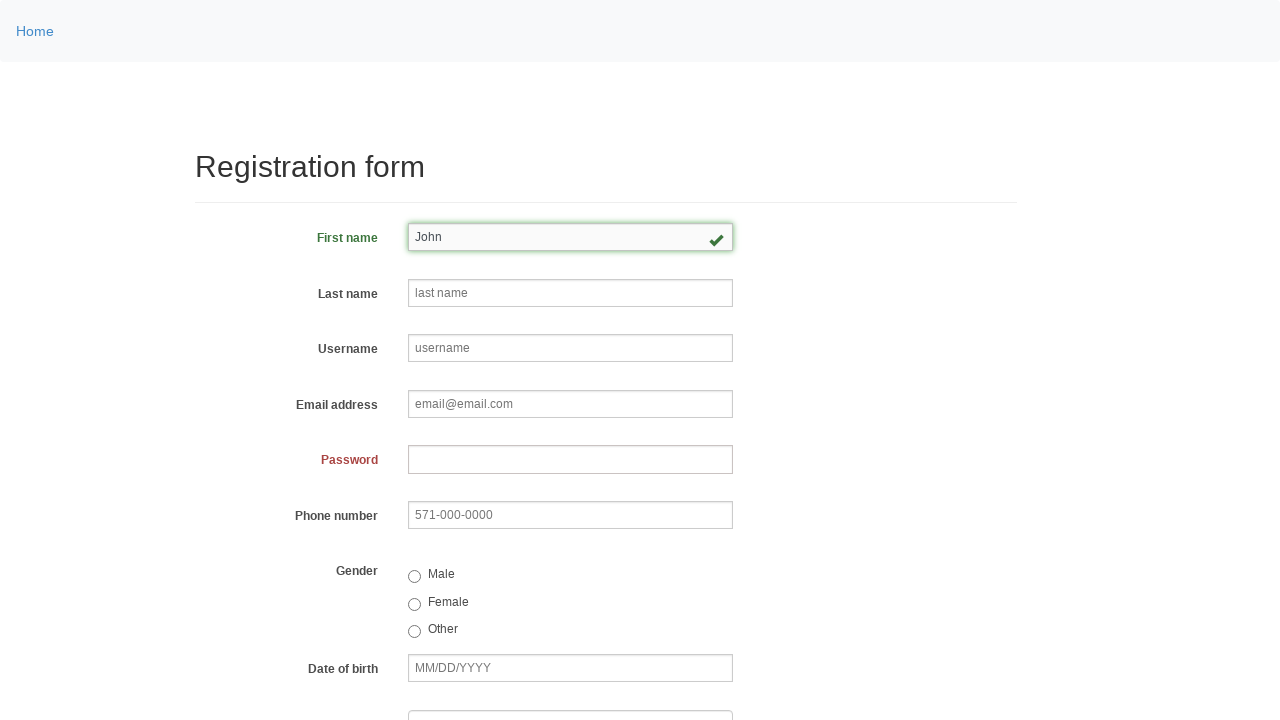

Filled last name field with 'Smith' on input[placeholder='last name']
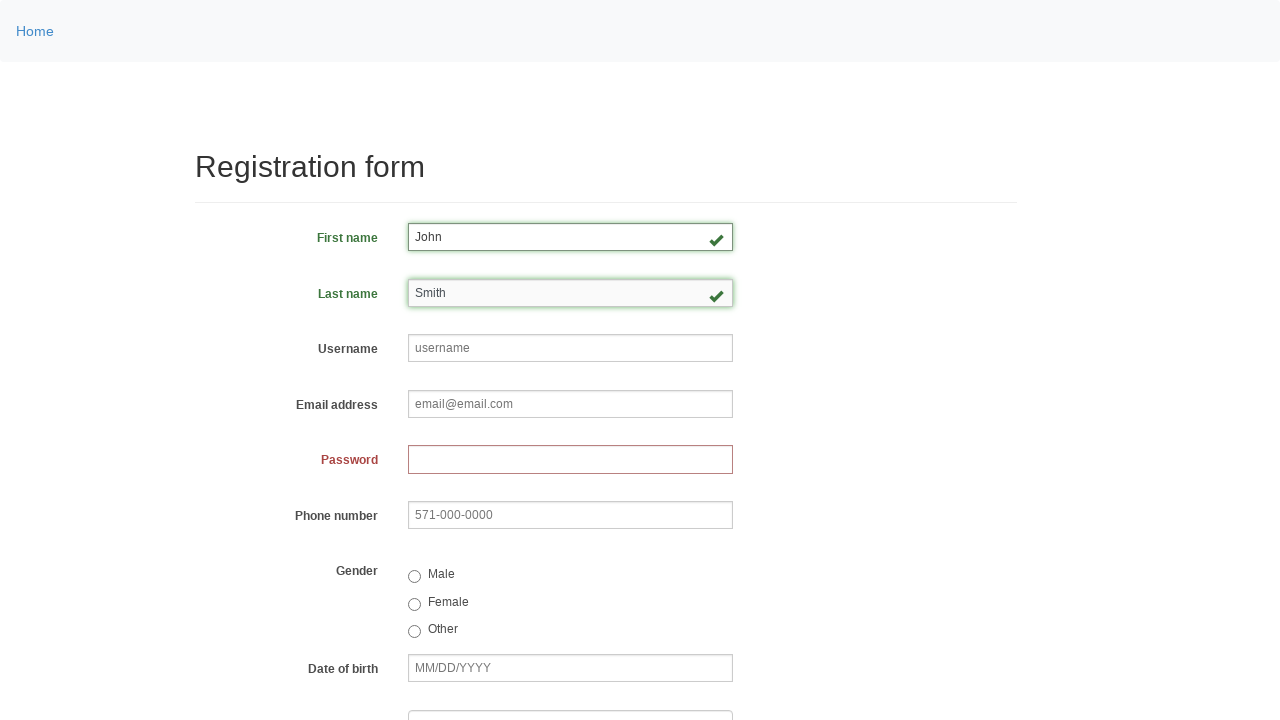

Filled username field with 'johnsmith123' on input[placeholder='username']
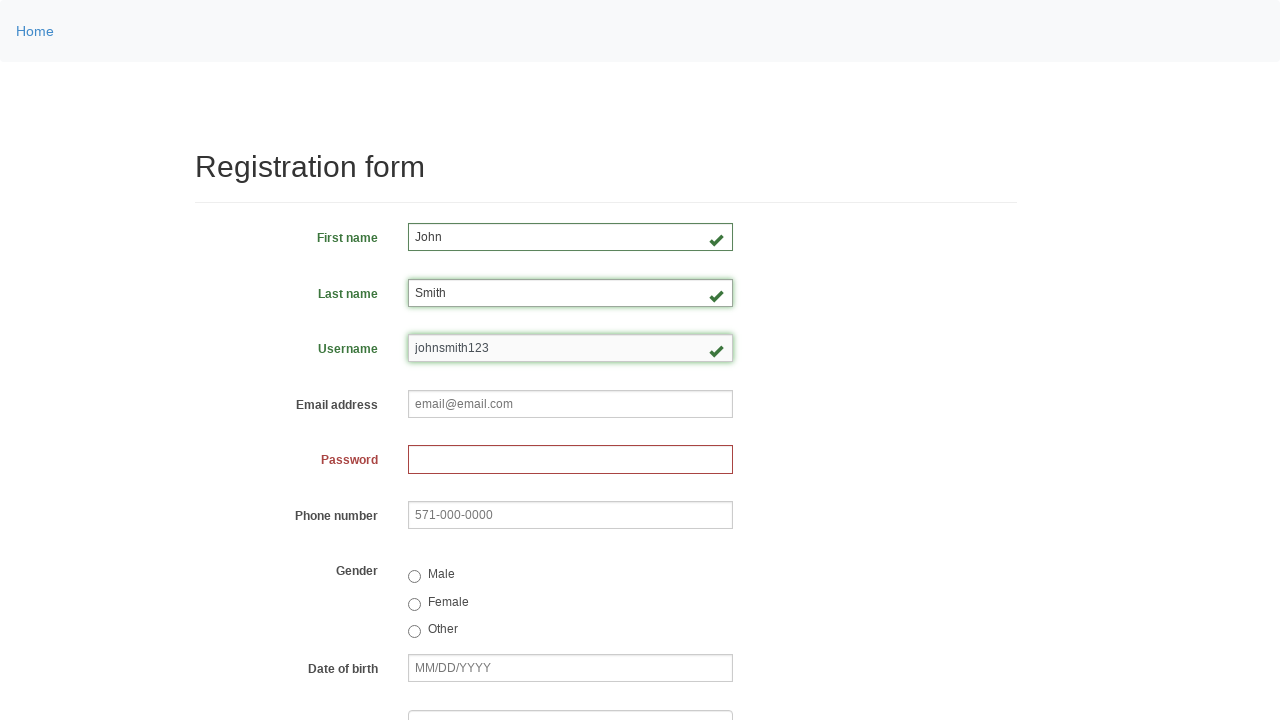

Filled email field with 'john.smith@email.com' on input[name='email']
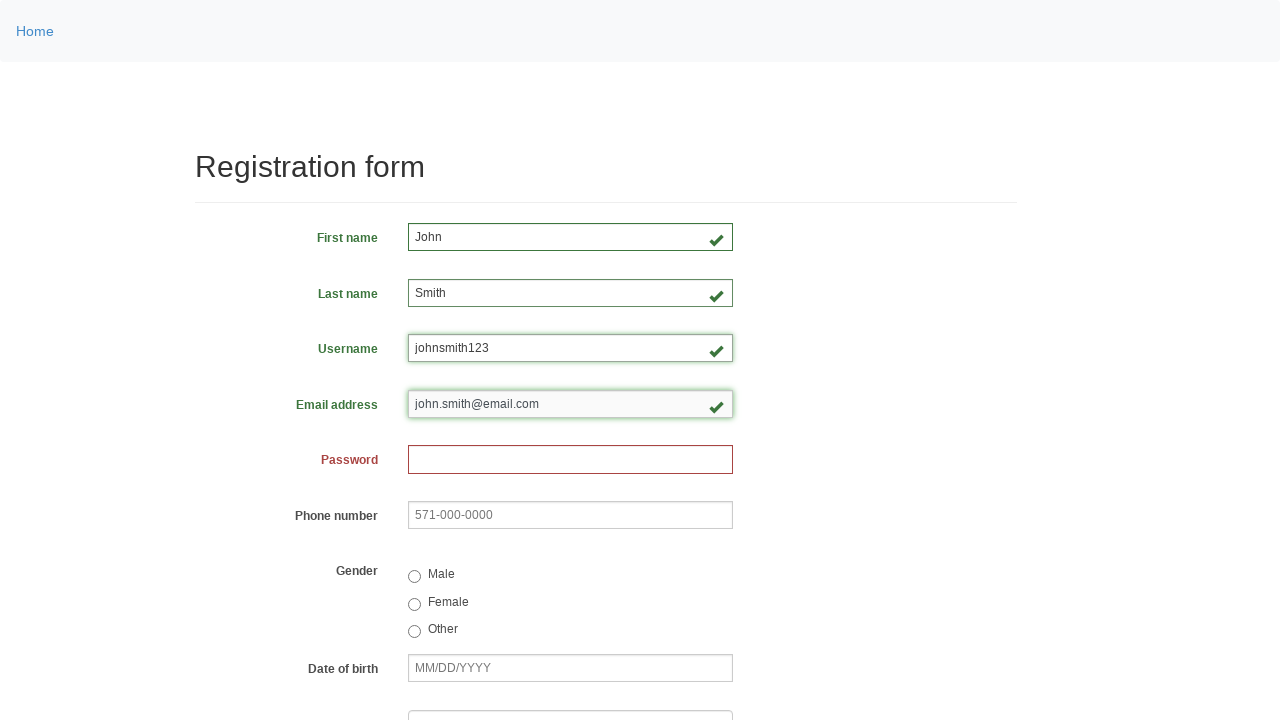

Filled password field with 'John1234' on input[name='password']
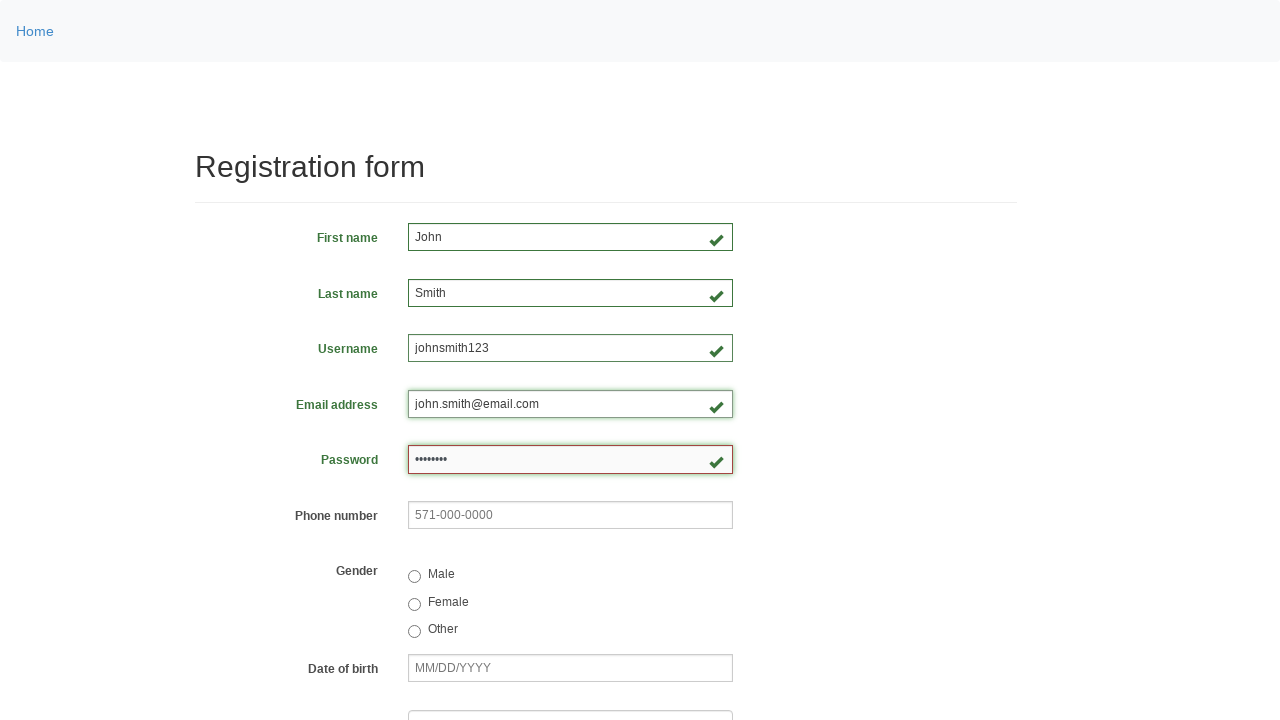

Filled phone number field with '123-456-7890' on input[name='phone']
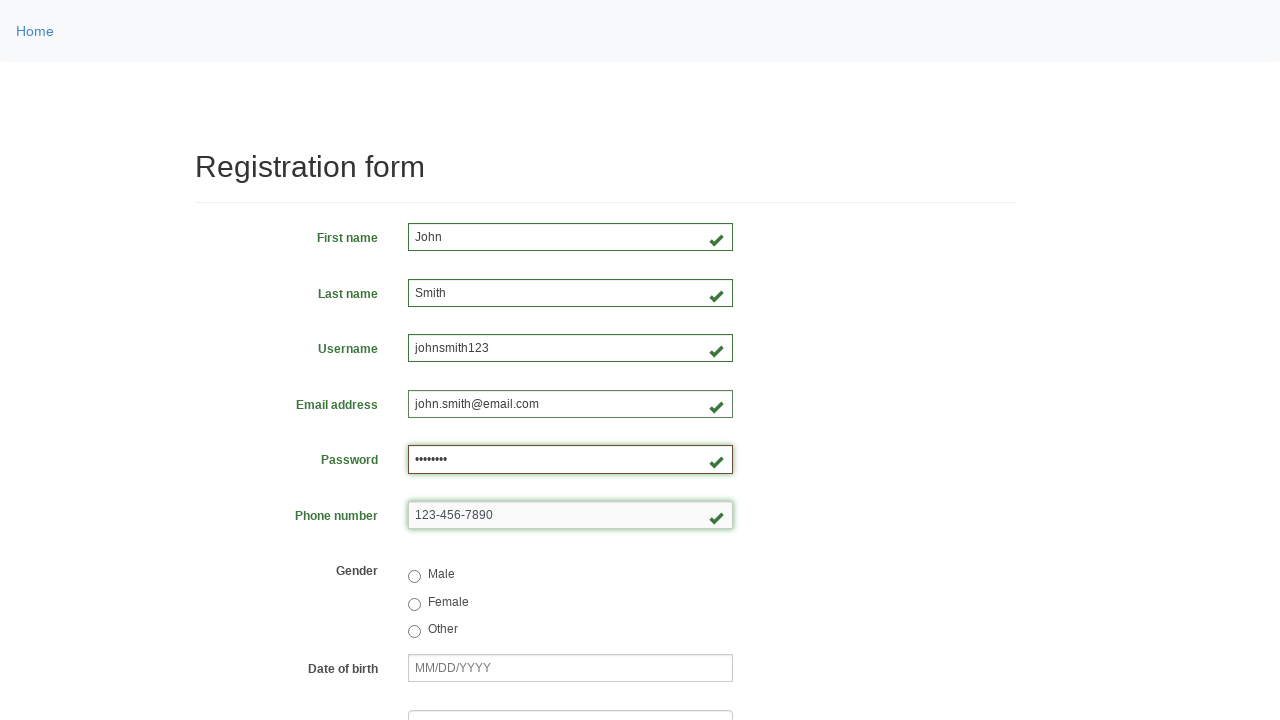

Selected Male radio button for gender at (414, 577) on input[value='male']
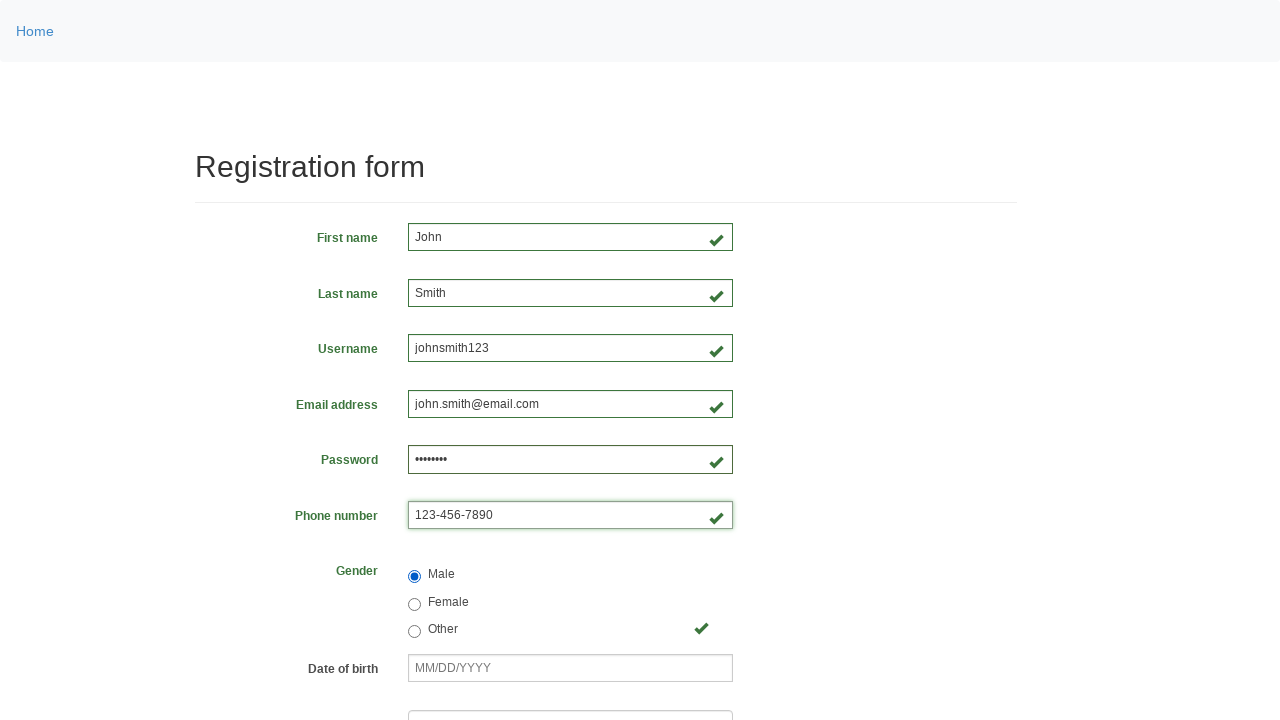

Verified Male radio button is selected
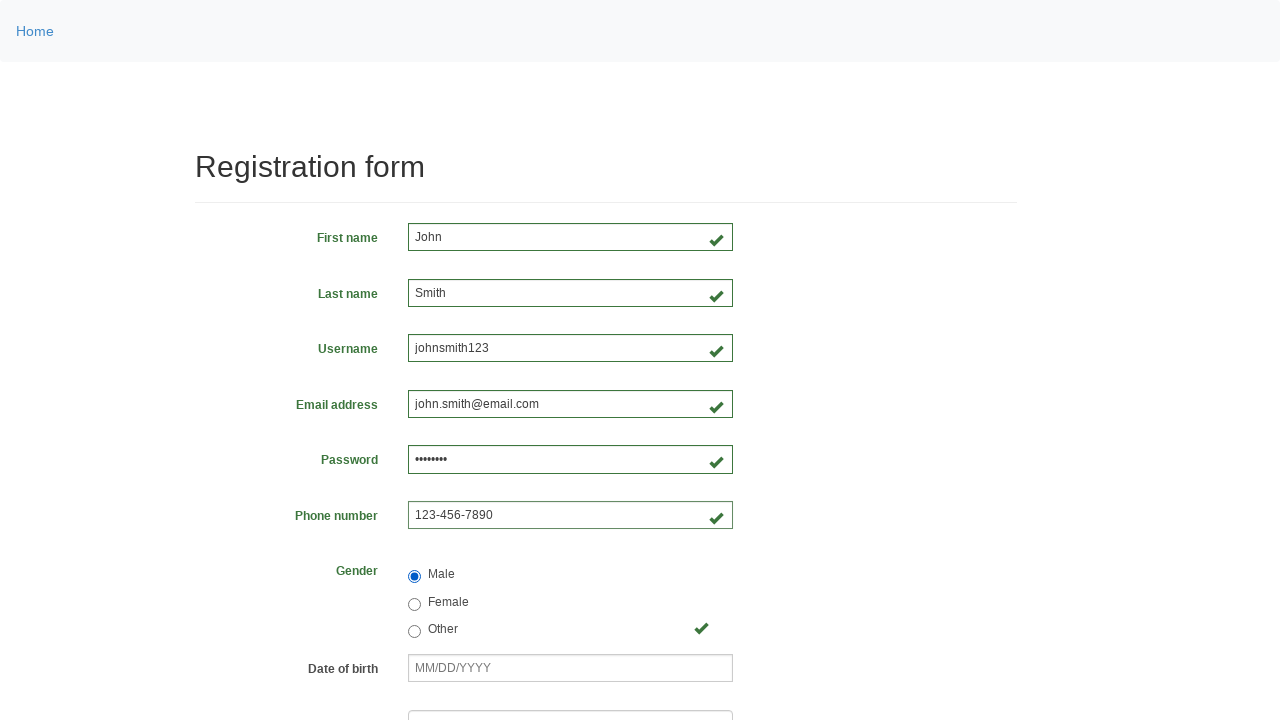

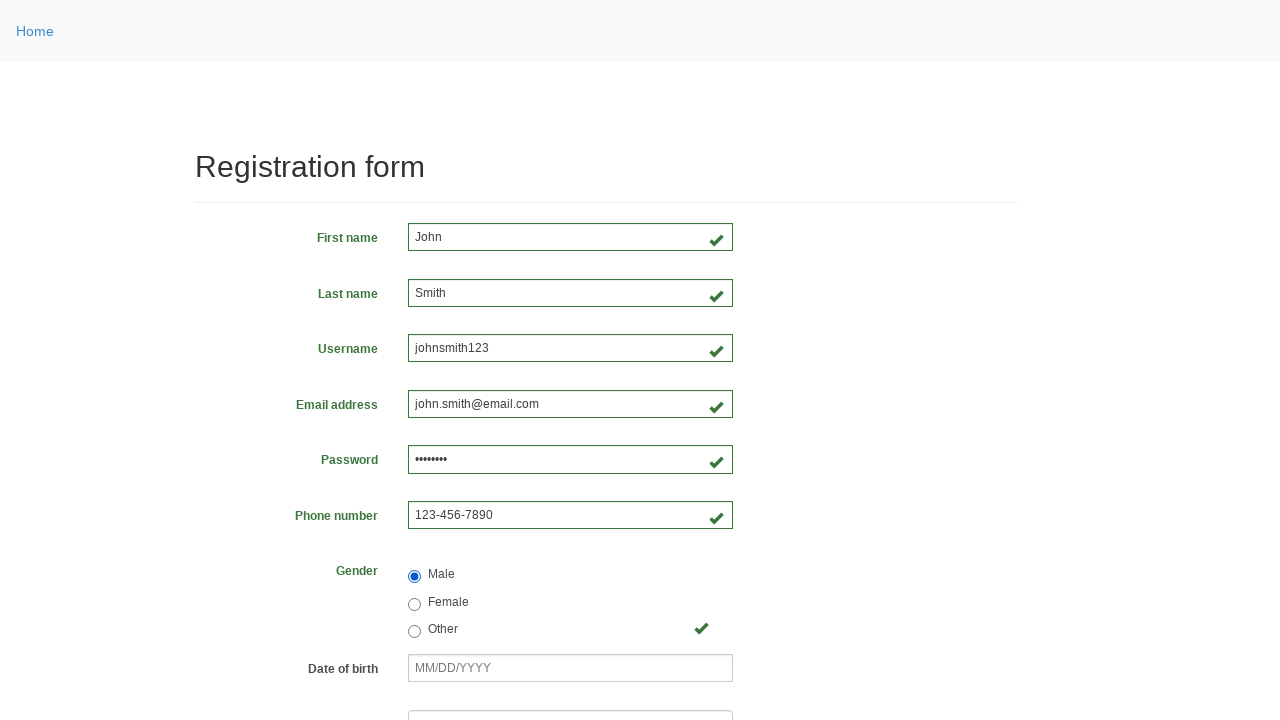